Navigates to BTK Academy course catalog and repeatedly clicks the "Load More" button to load all available courses on the page, then verifies course elements are displayed.

Starting URL: https://www.btkakademi.gov.tr/portal/catalog

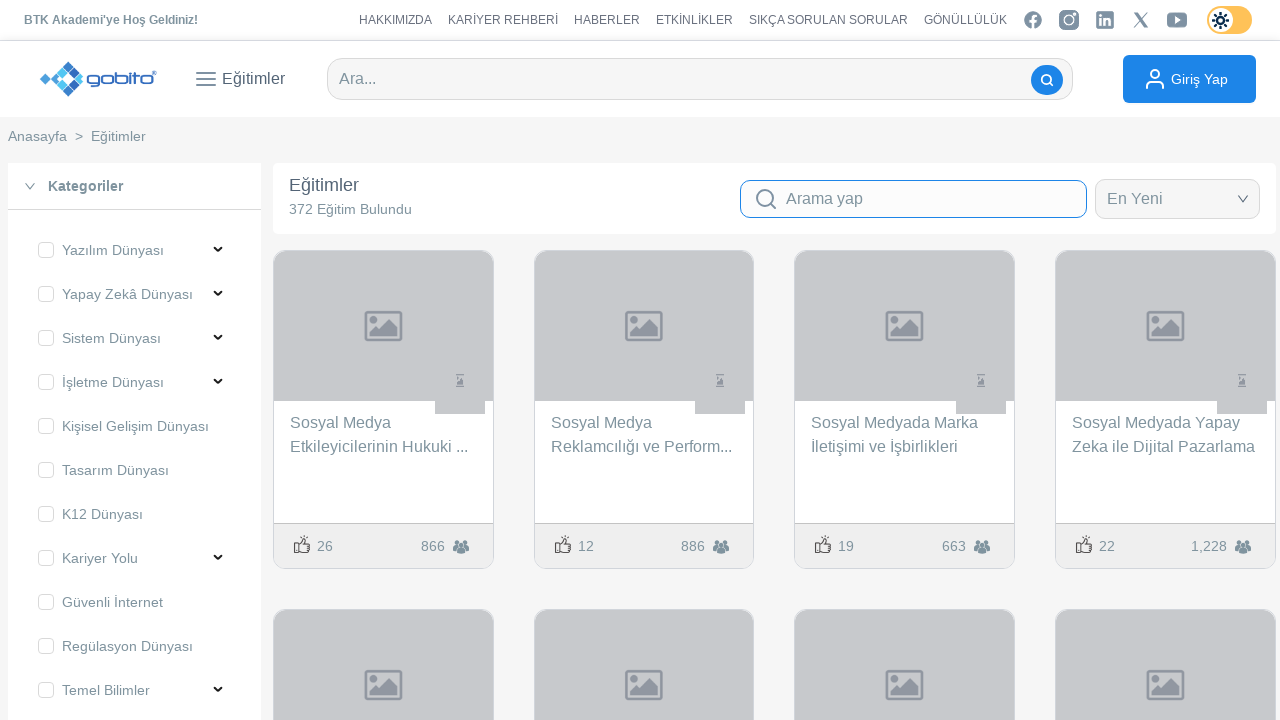

Waited for page to reach networkidle state
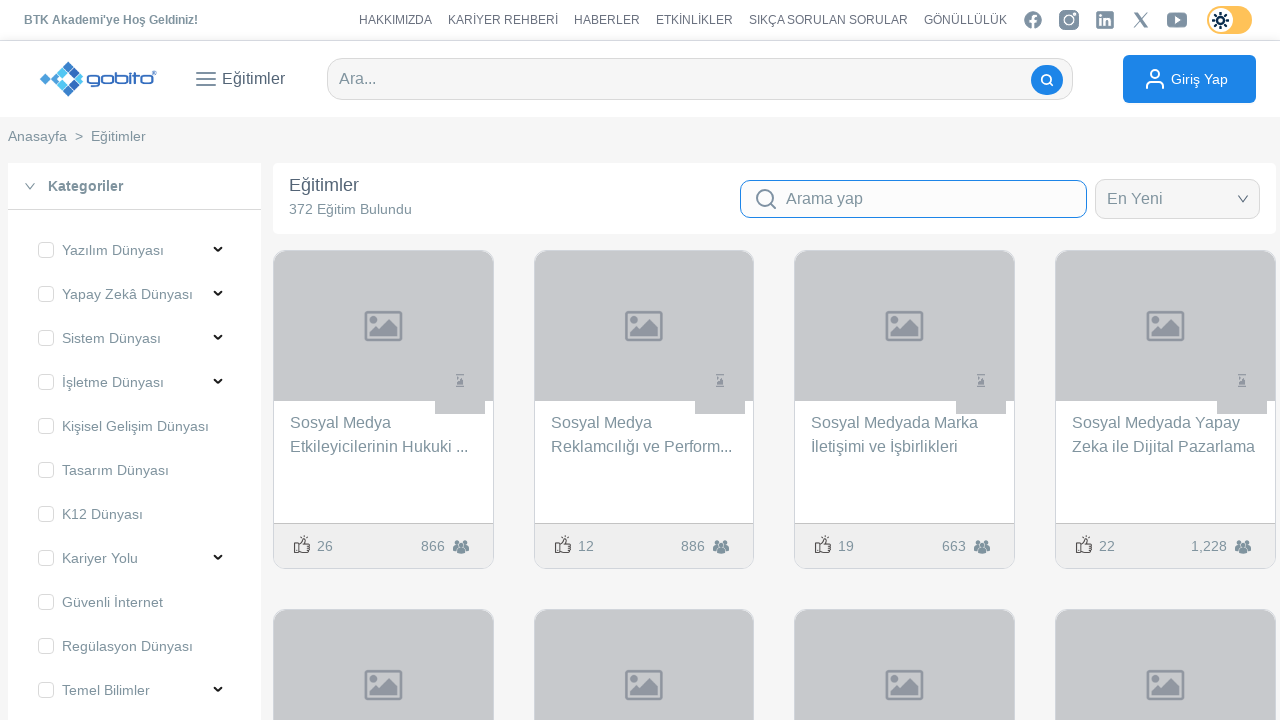

Clicked Load More button (click #1) at (766, 360) on #gbt_catalog-main-right-course-more-btn
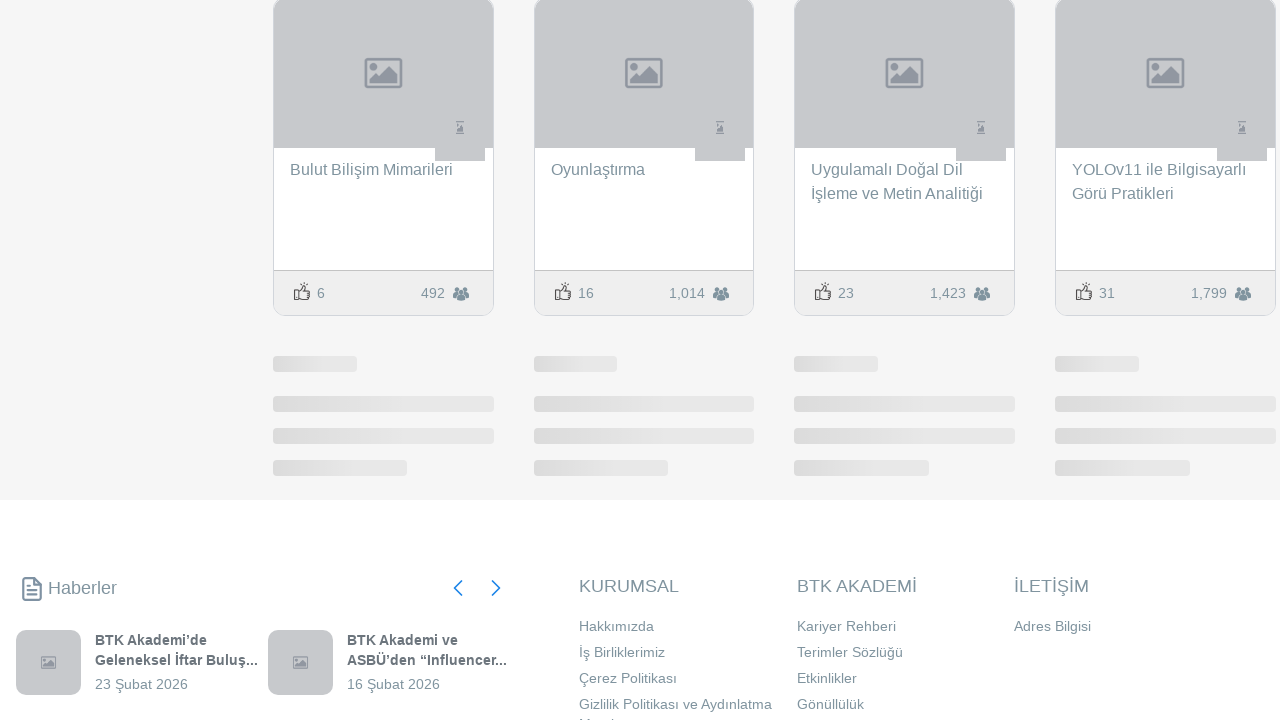

Waited 2 seconds for new courses to load
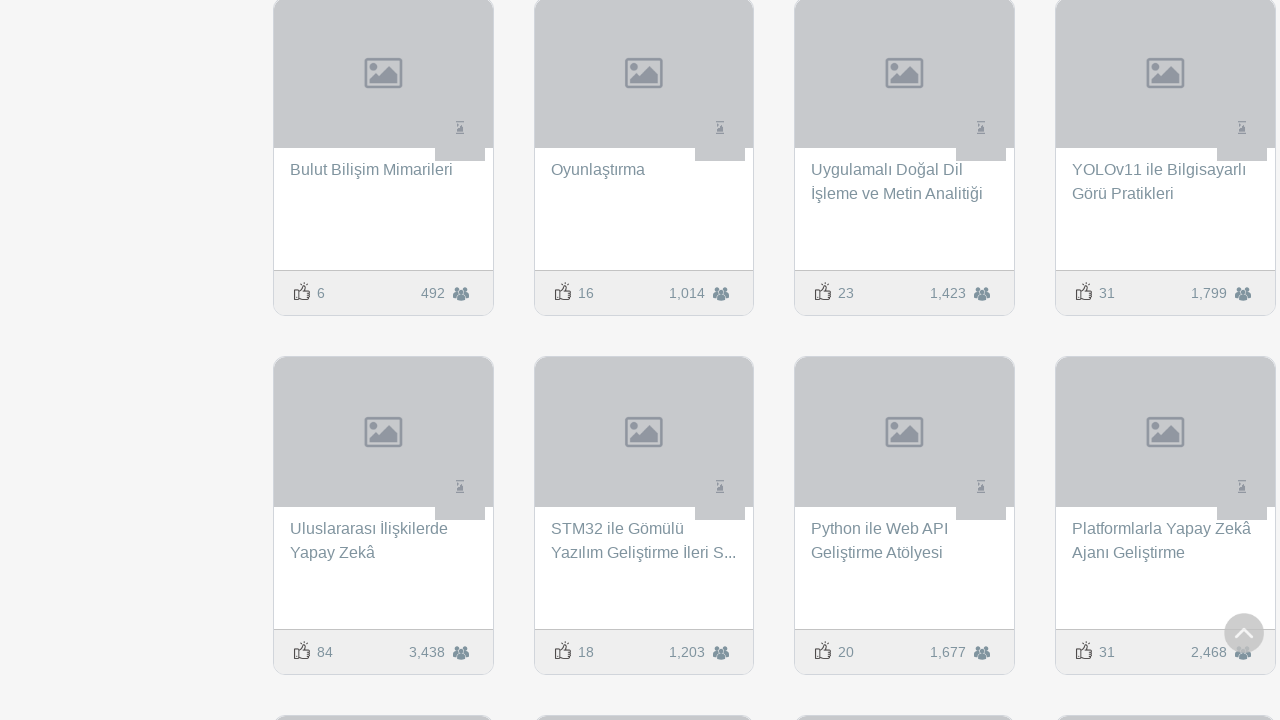

Clicked Load More button (click #2) at (766, 360) on #gbt_catalog-main-right-course-more-btn
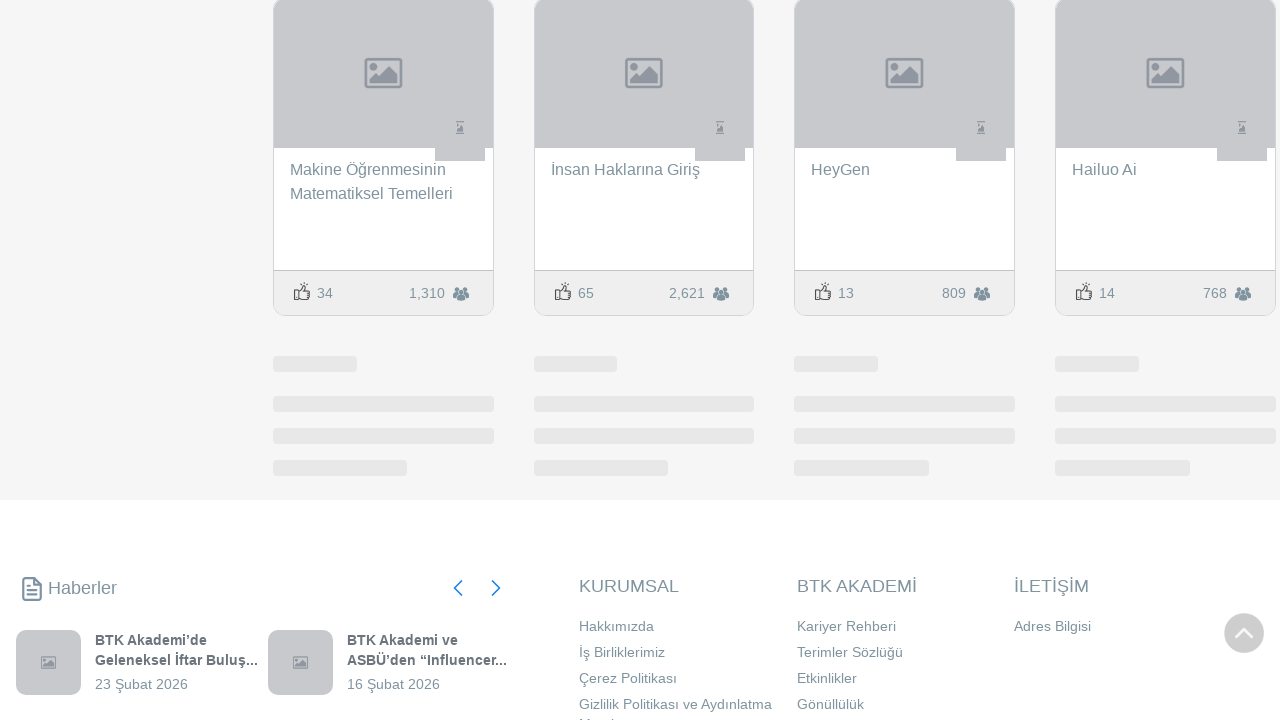

Waited 2 seconds for new courses to load
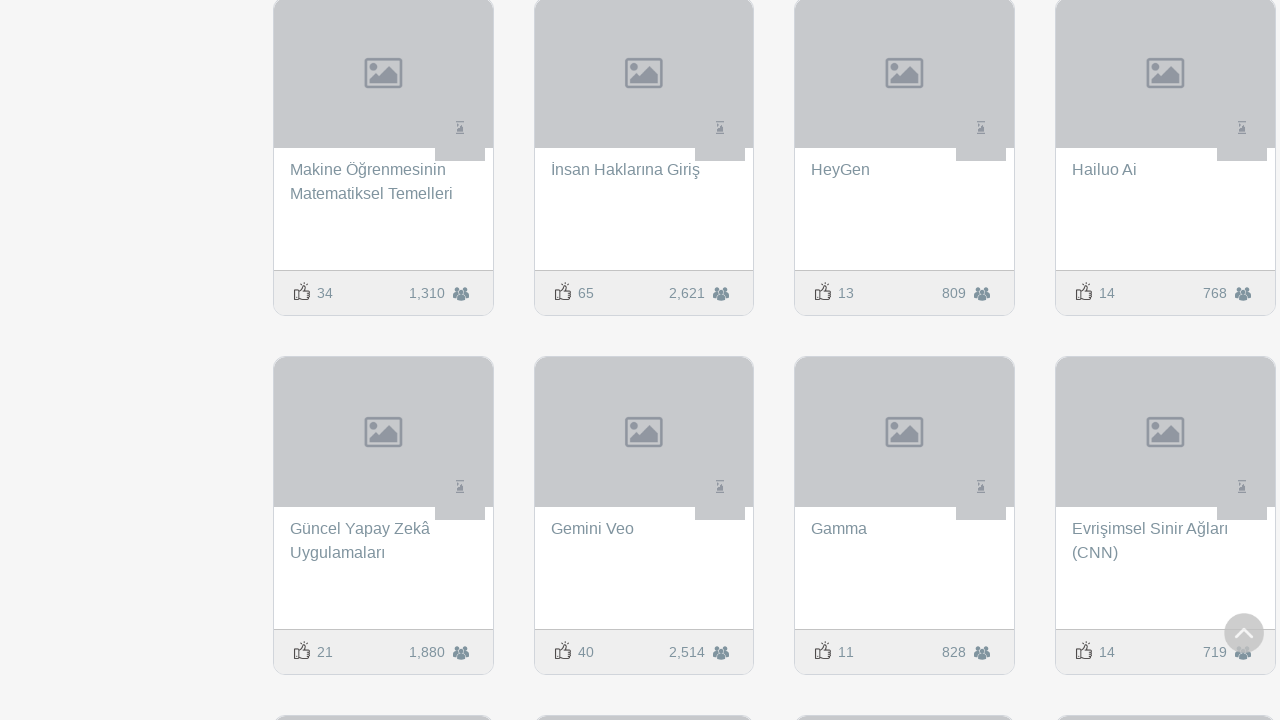

Clicked Load More button (click #3) at (766, 360) on #gbt_catalog-main-right-course-more-btn
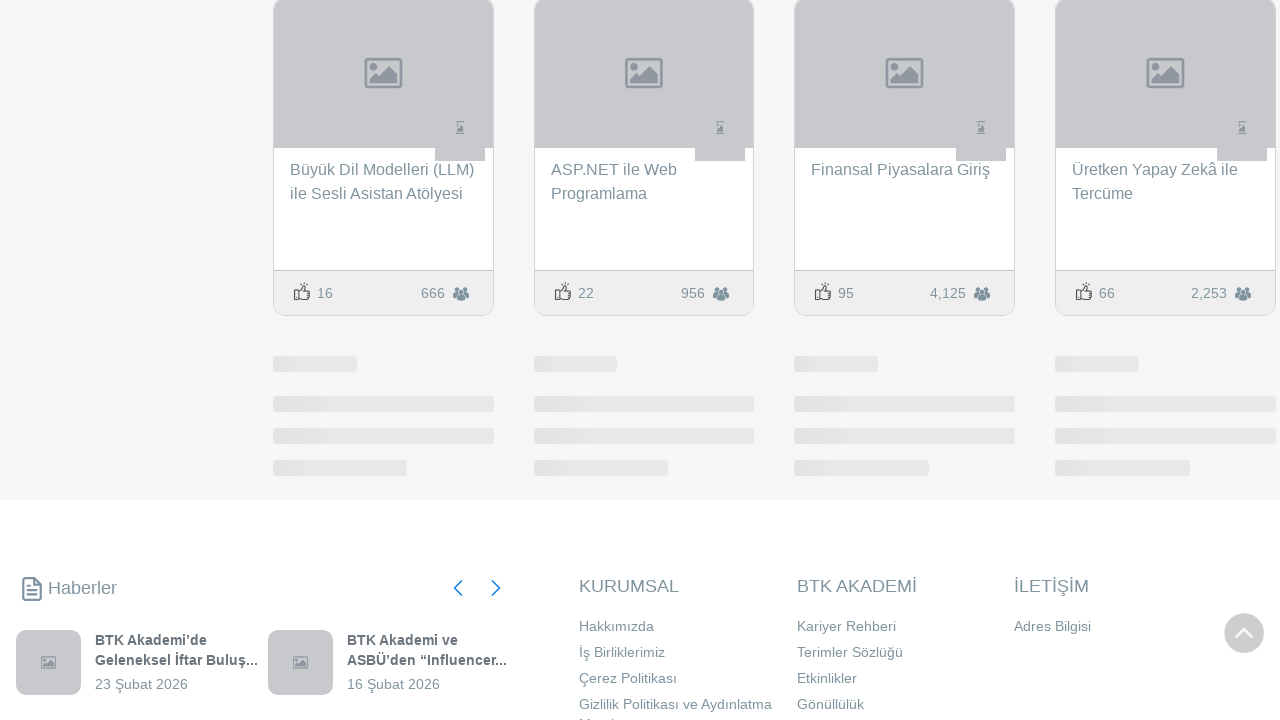

Waited 2 seconds for new courses to load
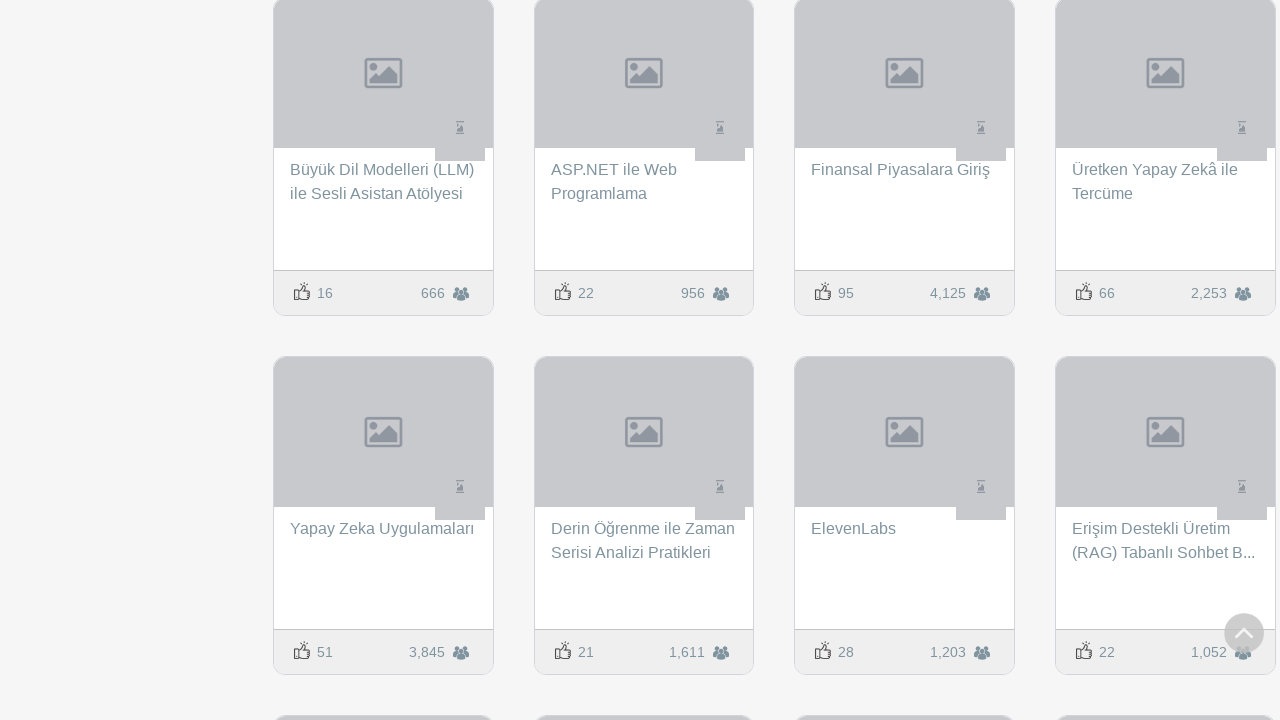

Clicked Load More button (click #4) at (766, 360) on #gbt_catalog-main-right-course-more-btn
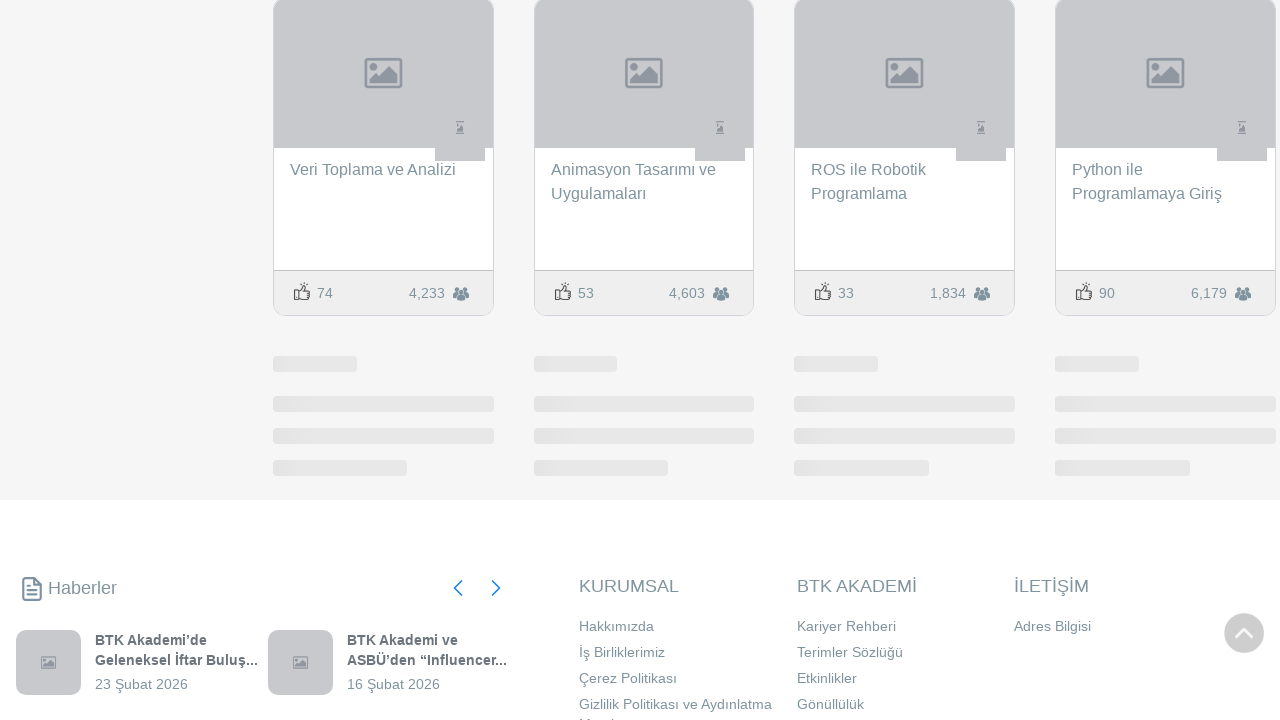

Waited 2 seconds for new courses to load
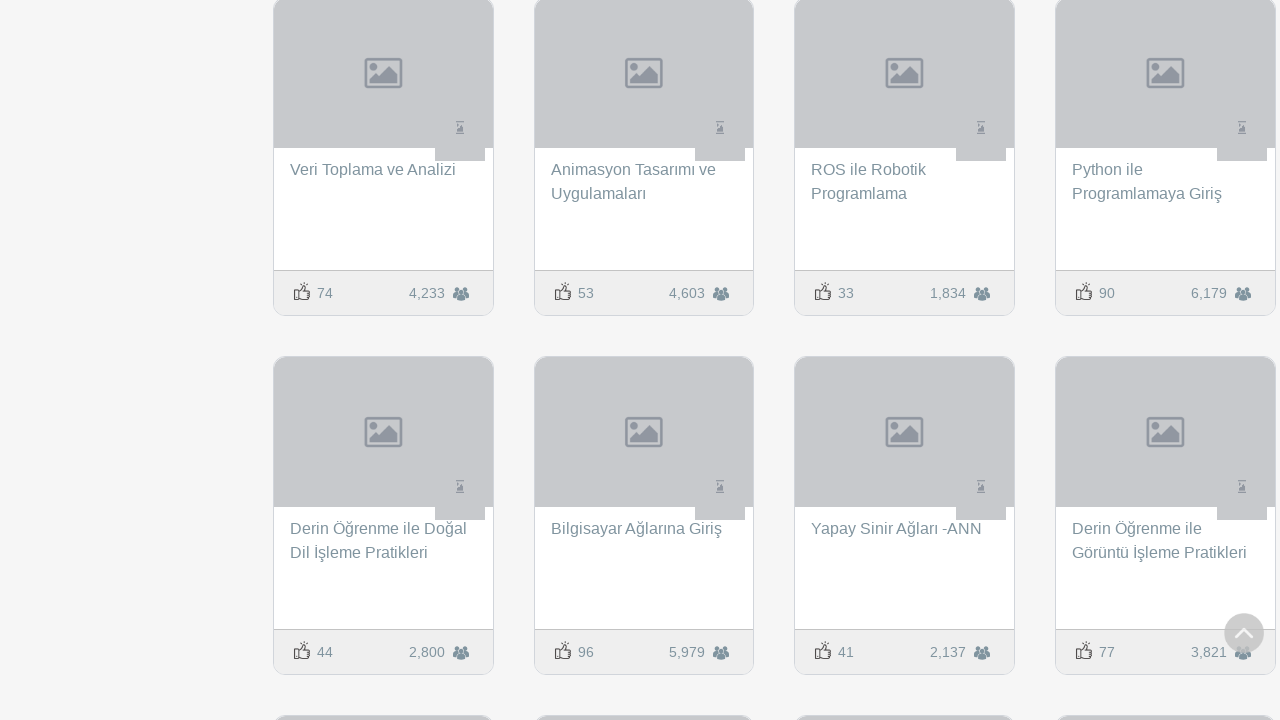

Clicked Load More button (click #5) at (766, 360) on #gbt_catalog-main-right-course-more-btn
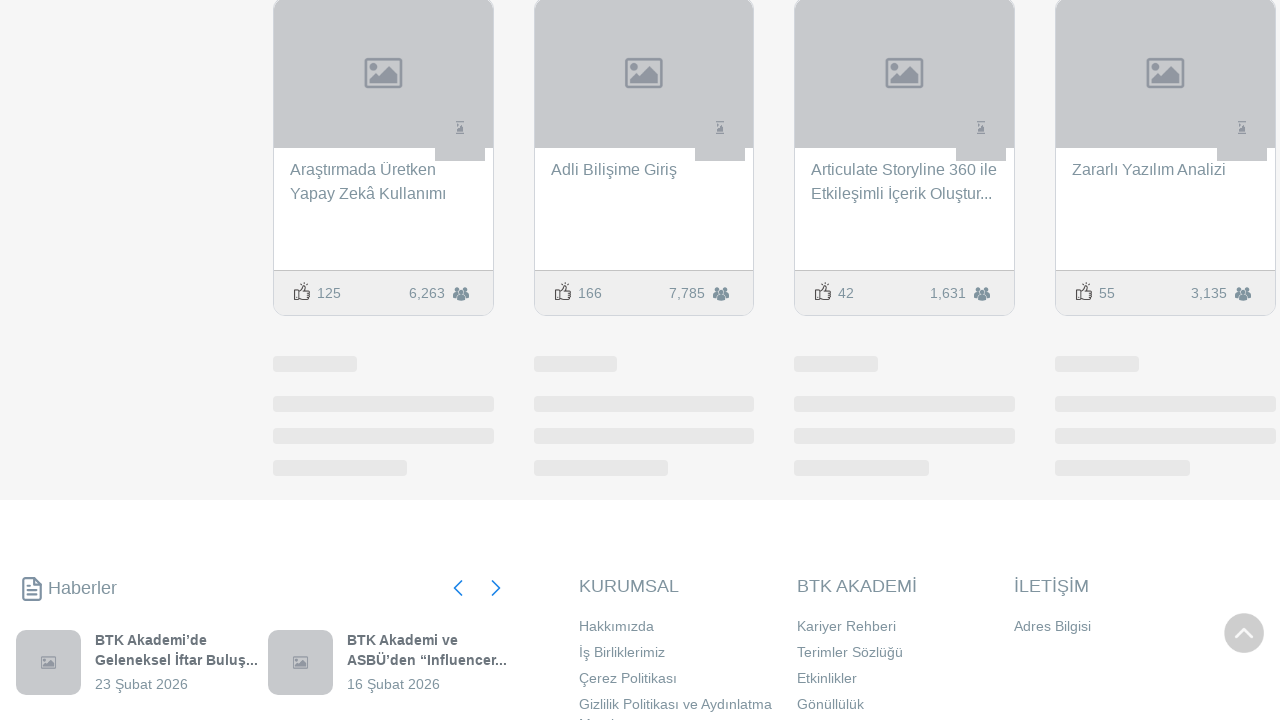

Waited 2 seconds for new courses to load
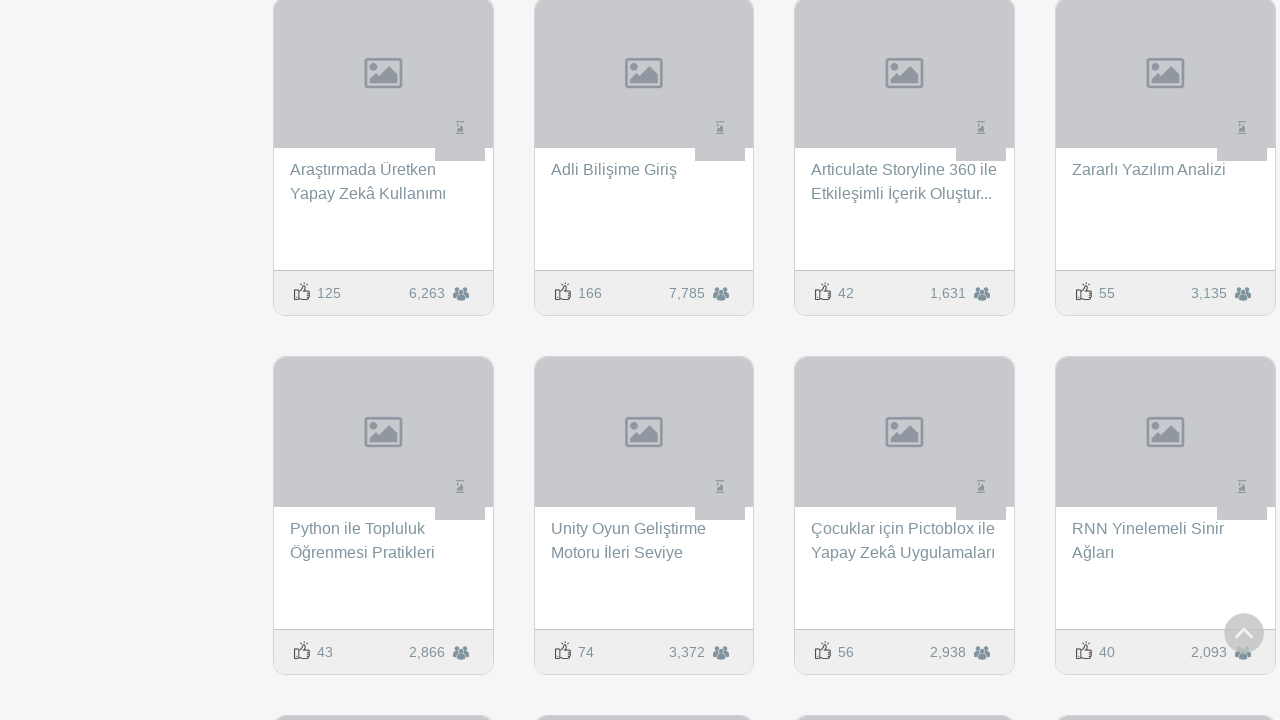

Clicked Load More button (click #6) at (766, 360) on #gbt_catalog-main-right-course-more-btn
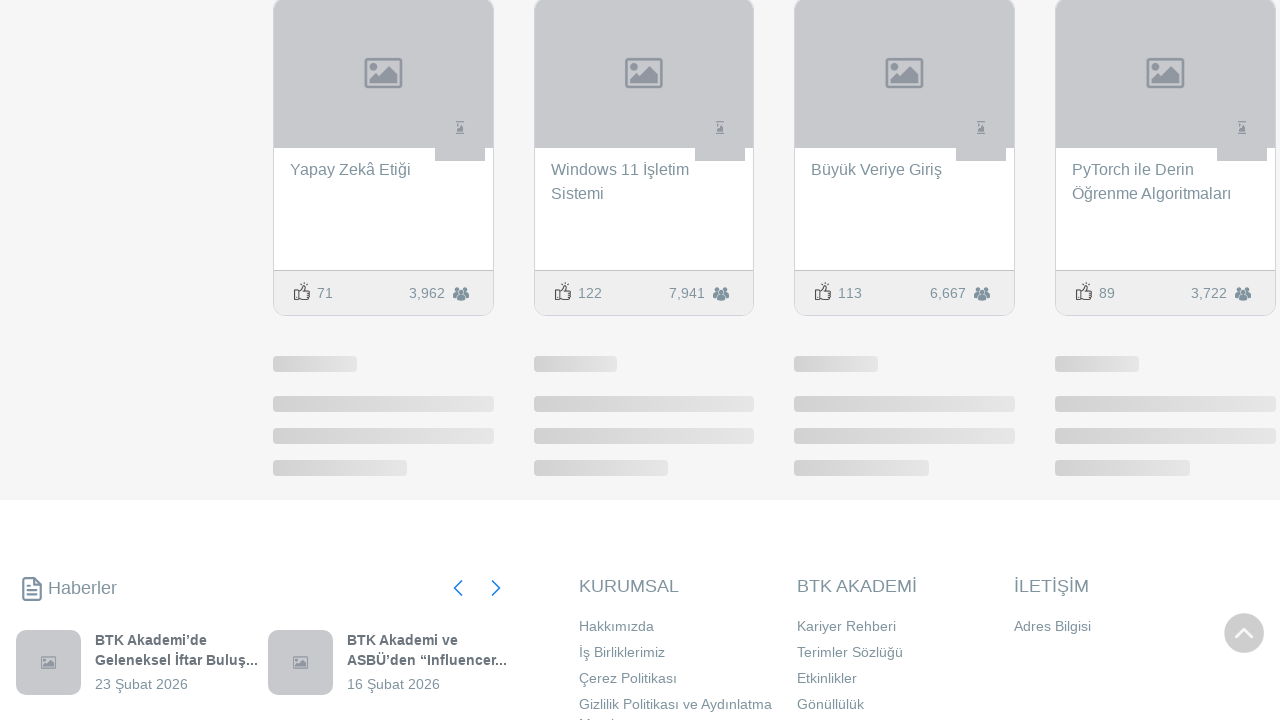

Waited 2 seconds for new courses to load
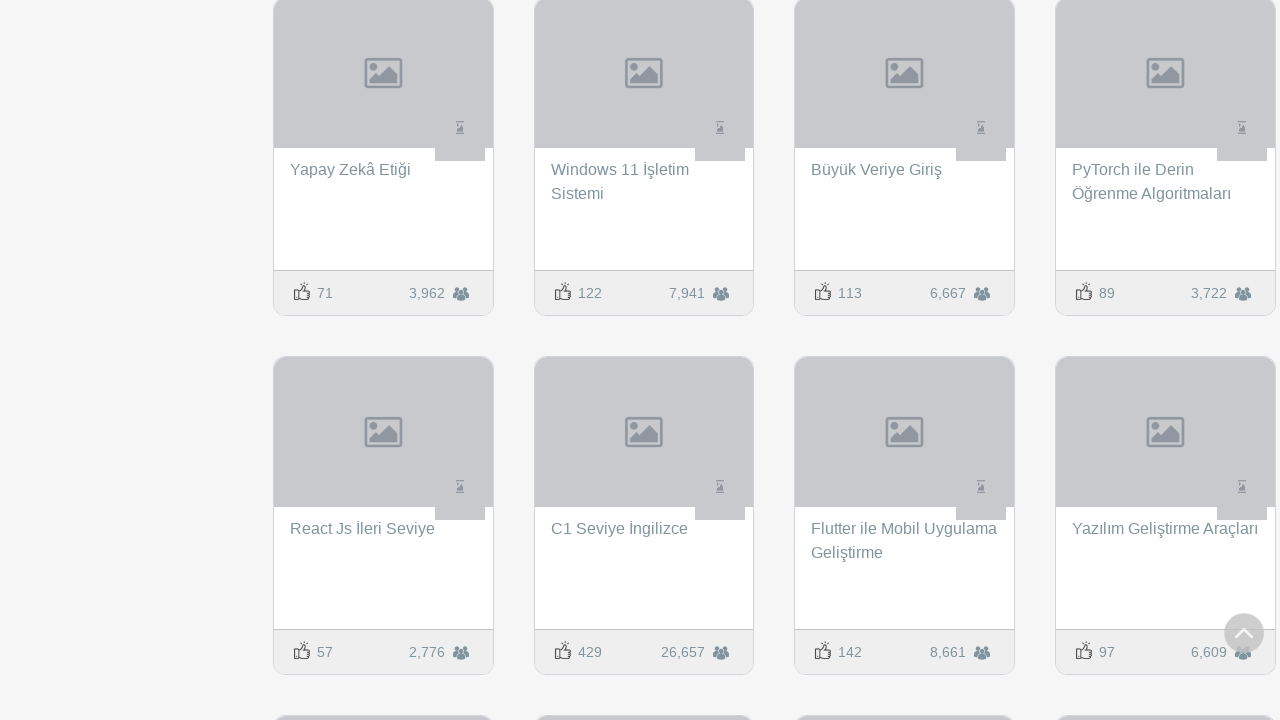

Clicked Load More button (click #7) at (766, 360) on #gbt_catalog-main-right-course-more-btn
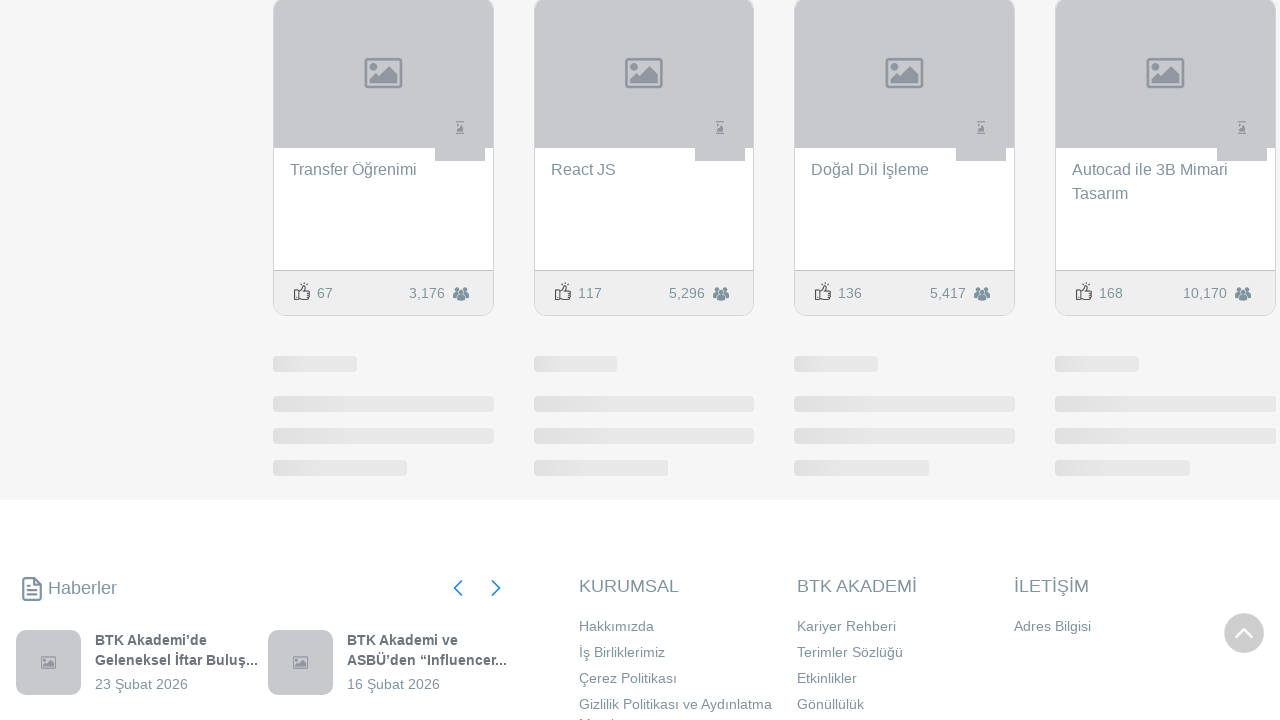

Waited 2 seconds for new courses to load
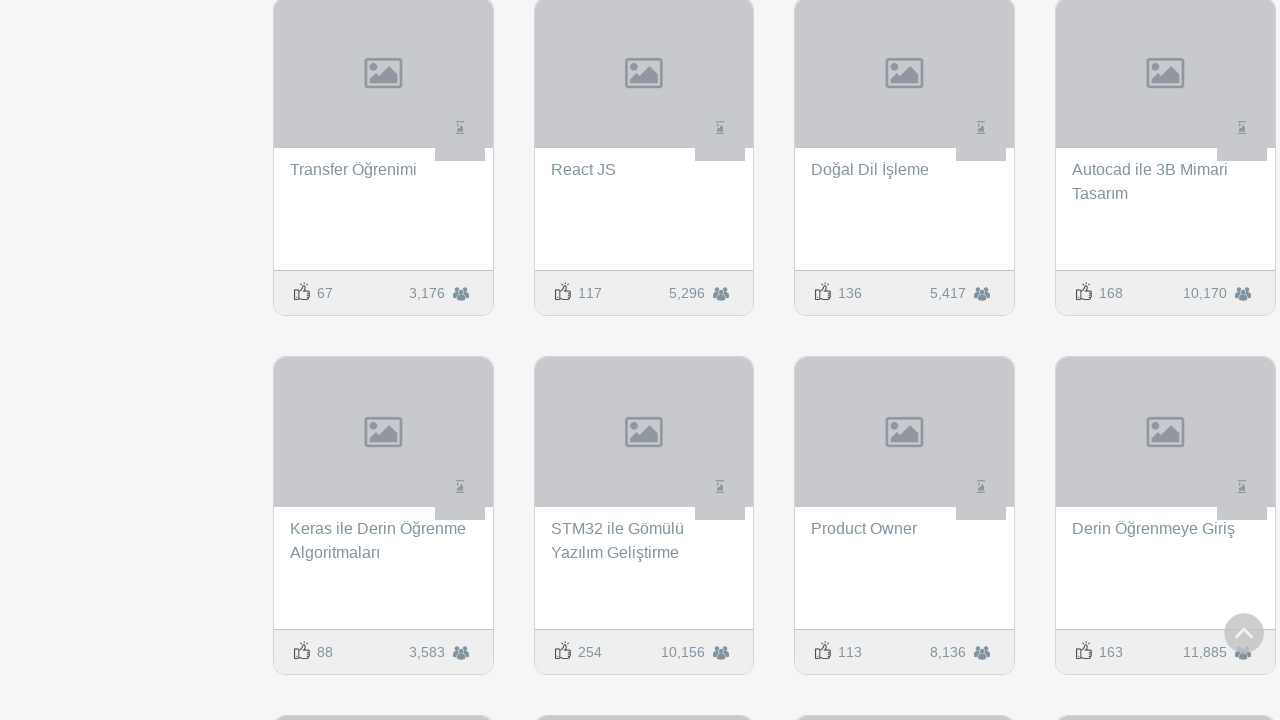

Clicked Load More button (click #8) at (766, 360) on #gbt_catalog-main-right-course-more-btn
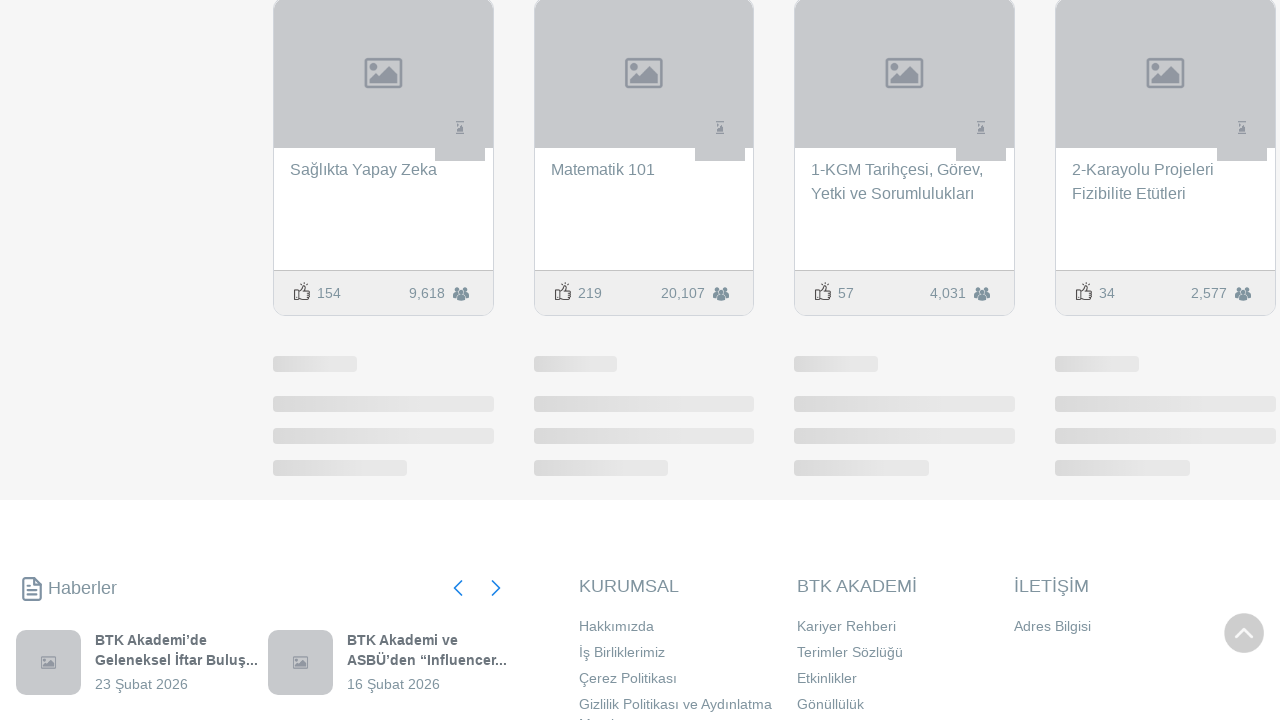

Waited 2 seconds for new courses to load
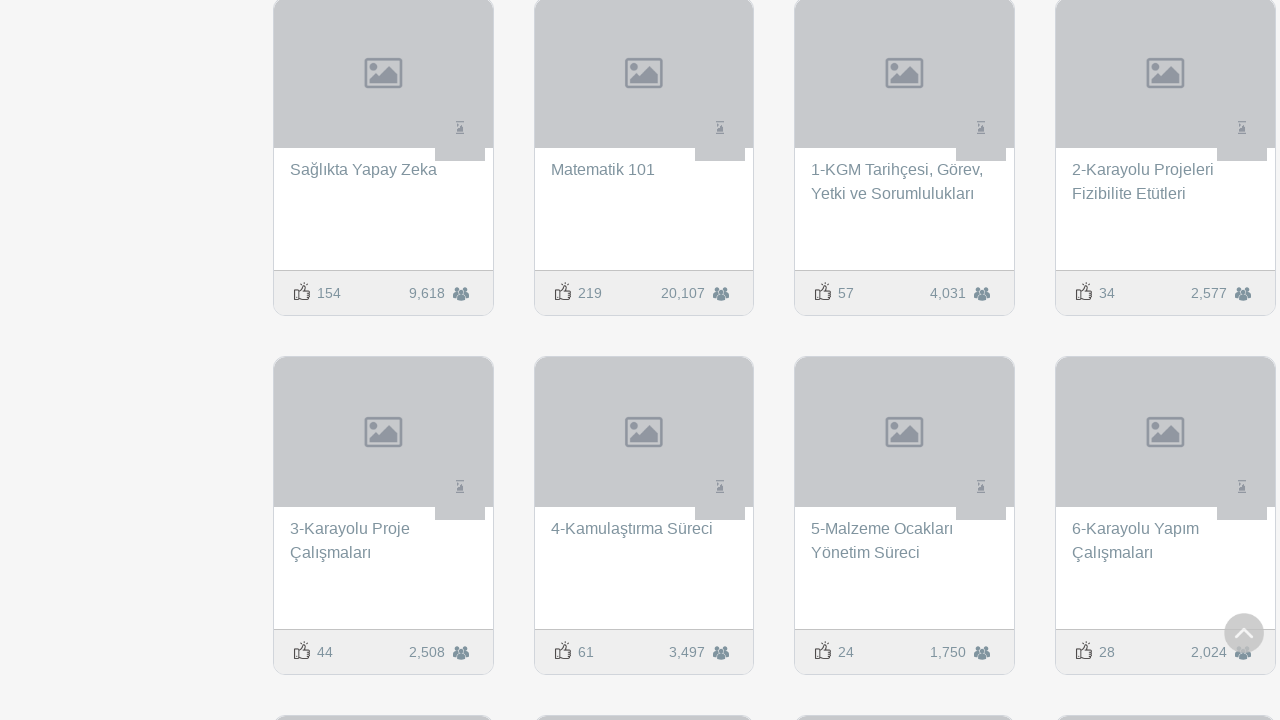

Clicked Load More button (click #9) at (766, 360) on #gbt_catalog-main-right-course-more-btn
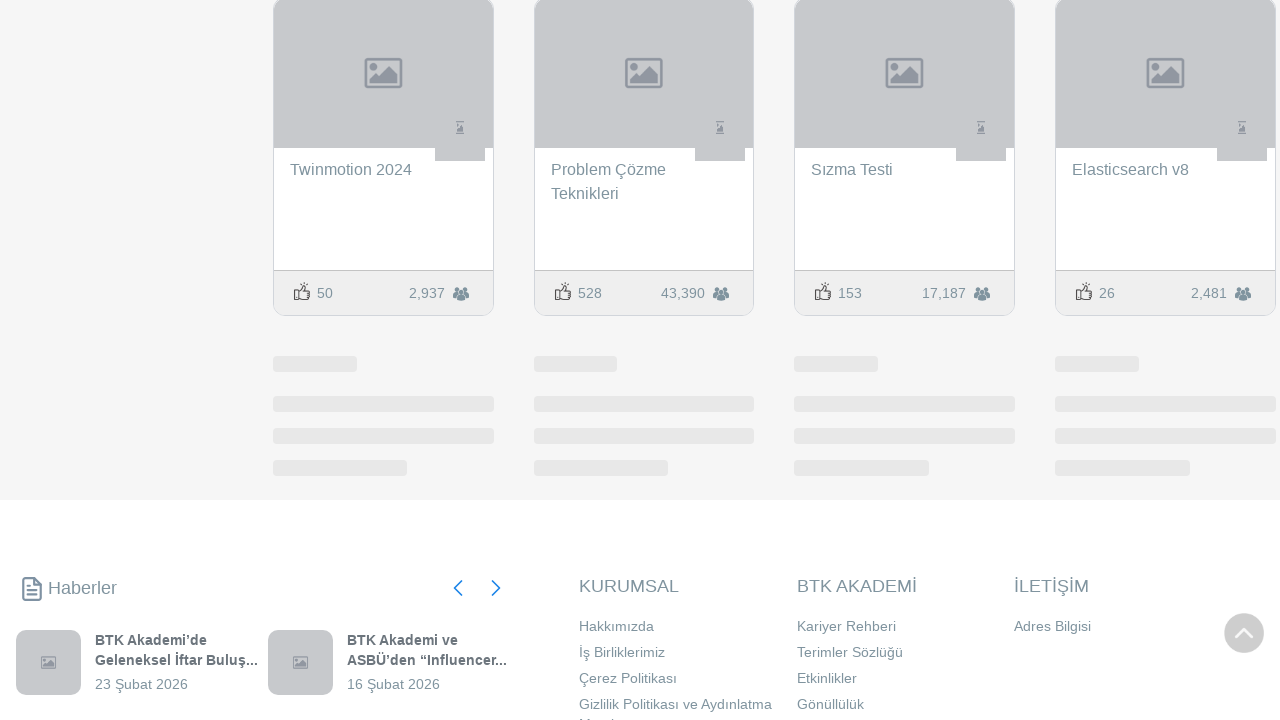

Waited 2 seconds for new courses to load
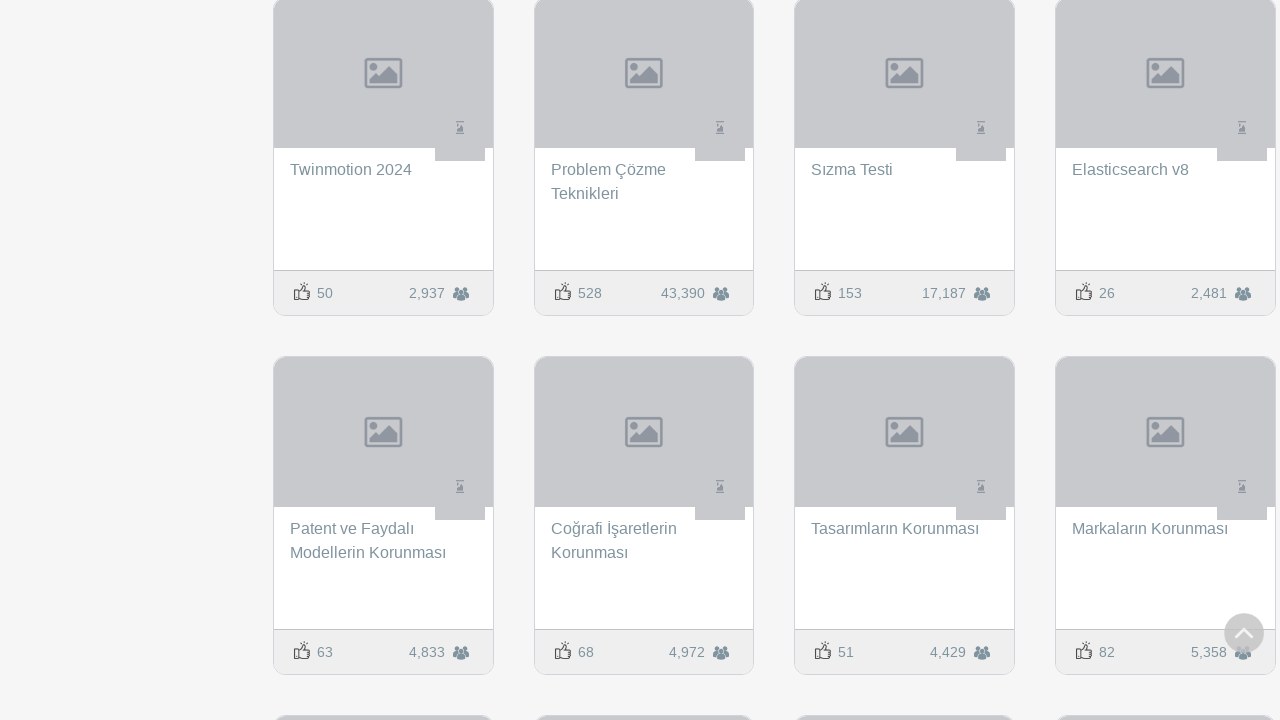

Clicked Load More button (click #10) at (766, 360) on #gbt_catalog-main-right-course-more-btn
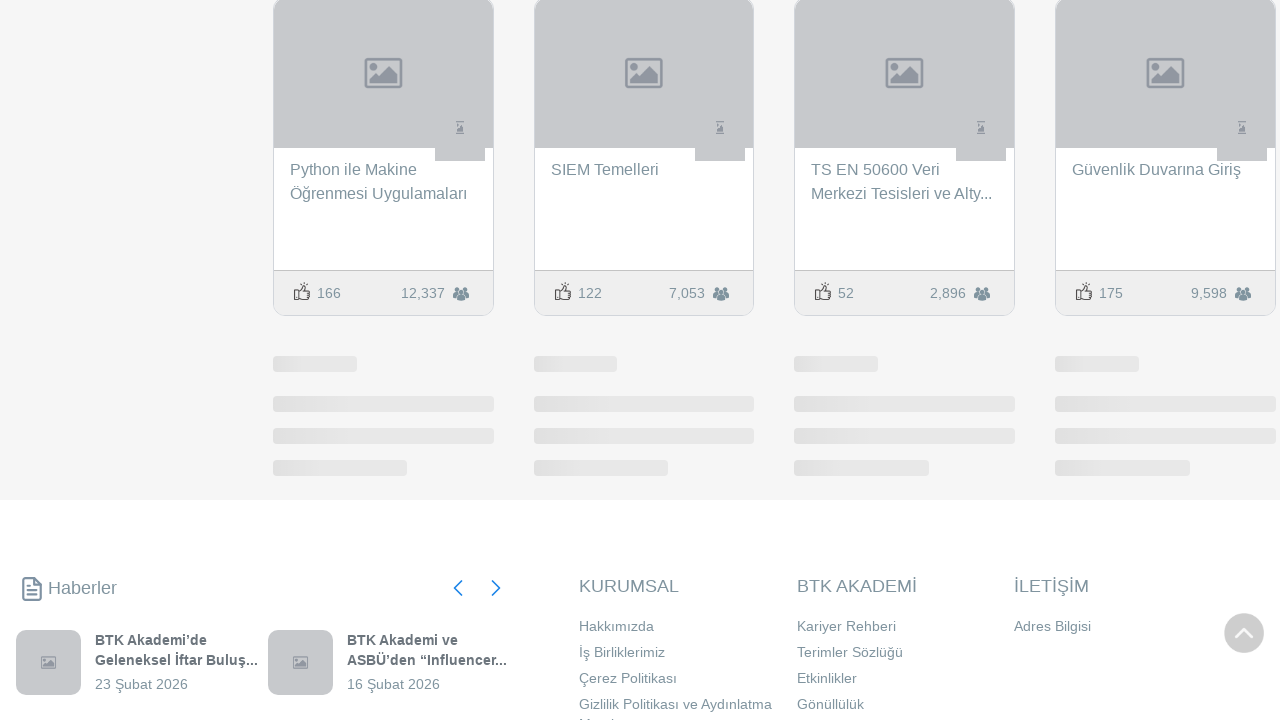

Waited 2 seconds for new courses to load
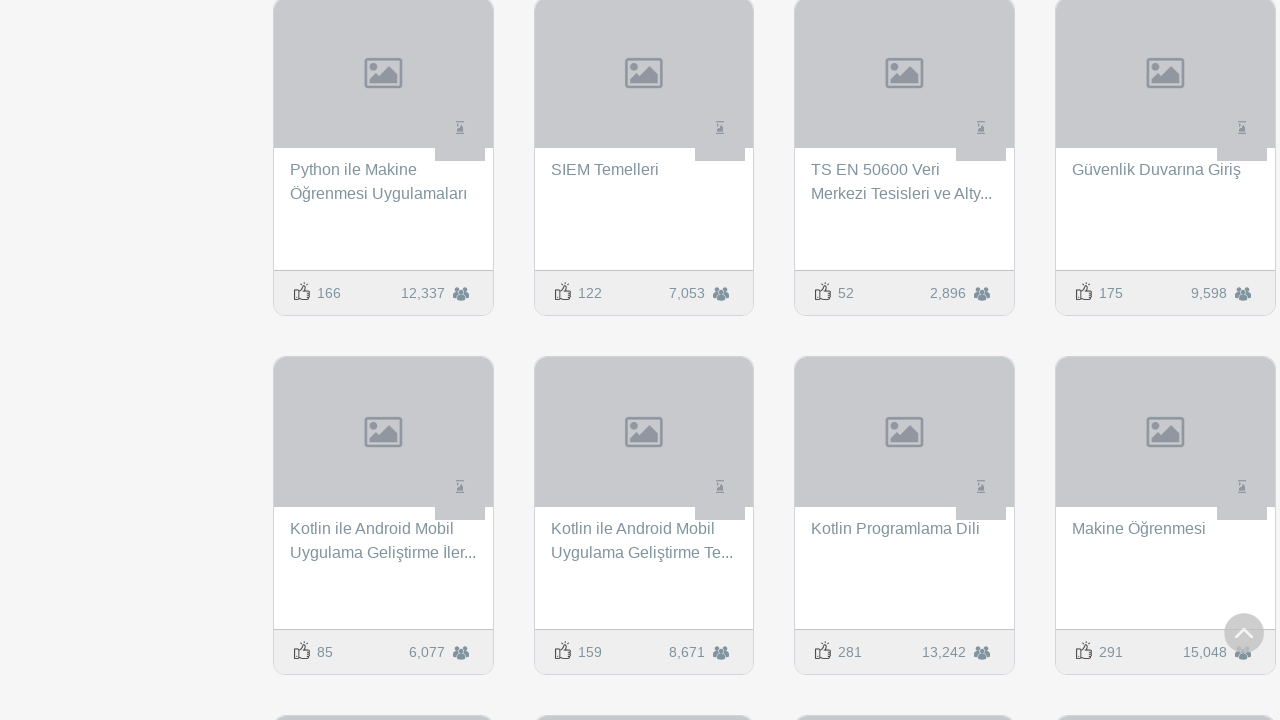

Verified course container elements (.m-auto) are present on page
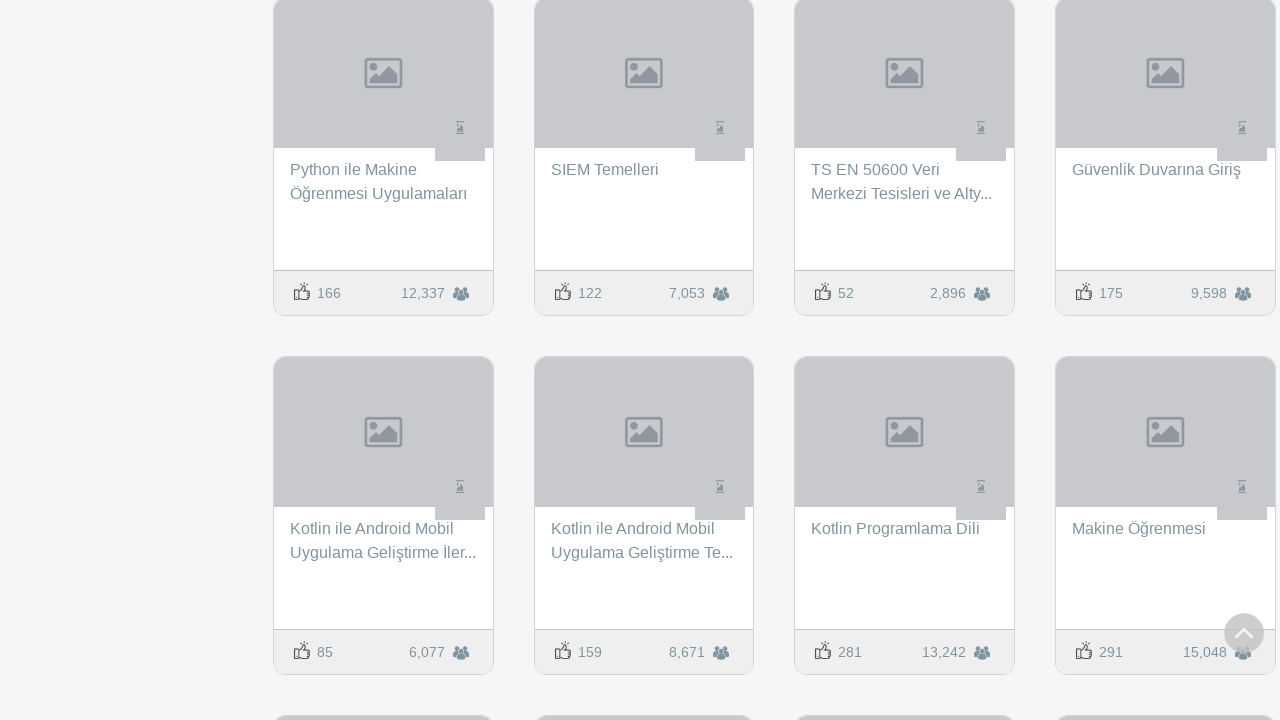

Verified course card elements (.font-medium) are present on page
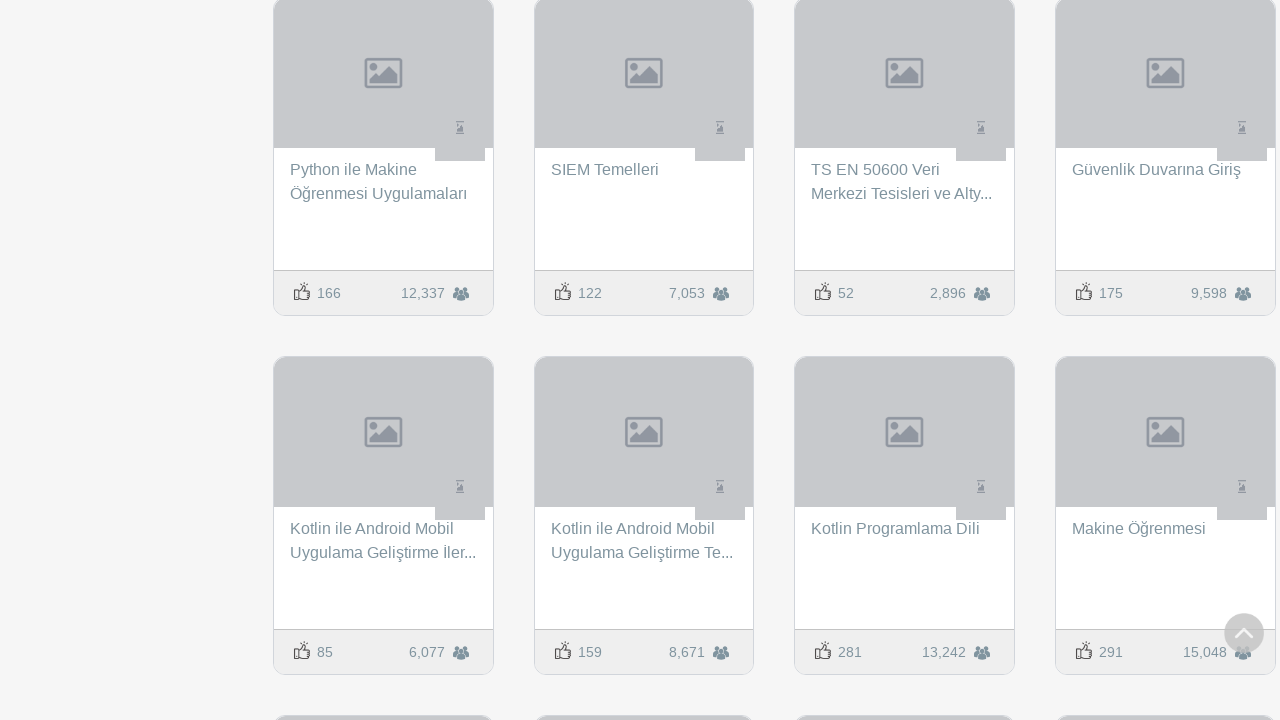

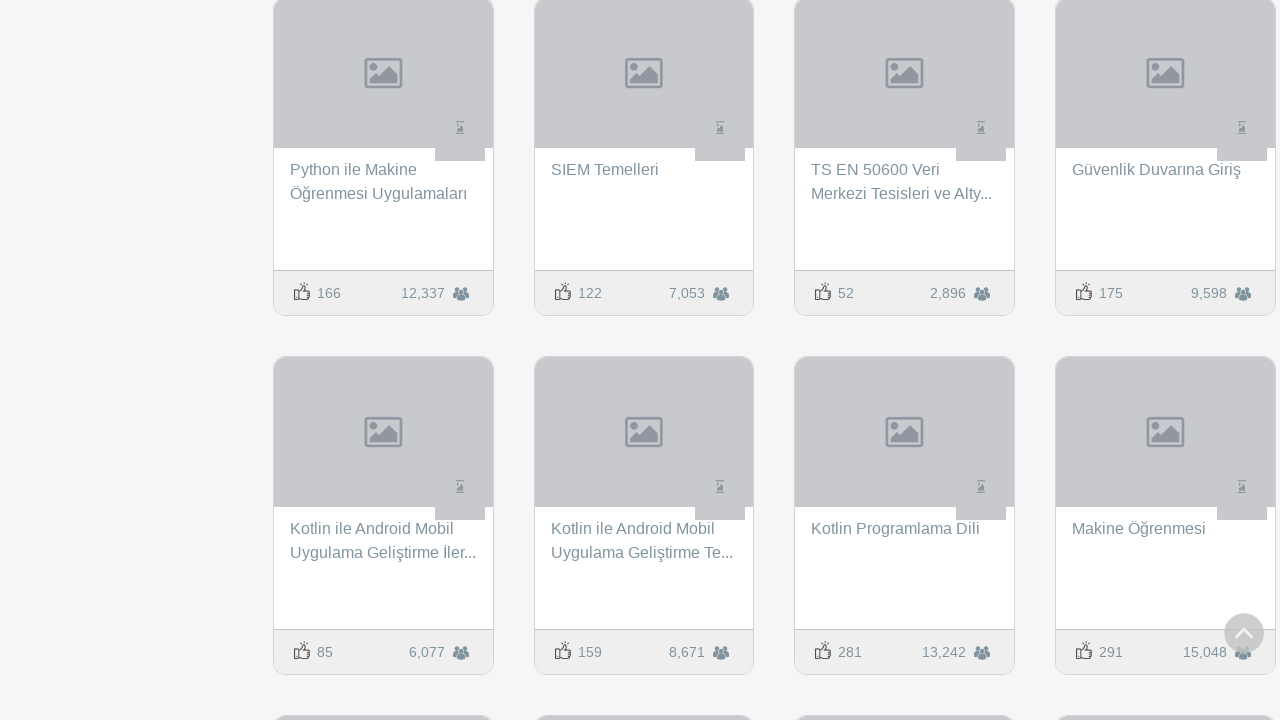